Tests various web element interaction methods on a blog page including filling text areas, interacting with checkboxes, and verifying element properties

Starting URL: https://omayo.blogspot.com/

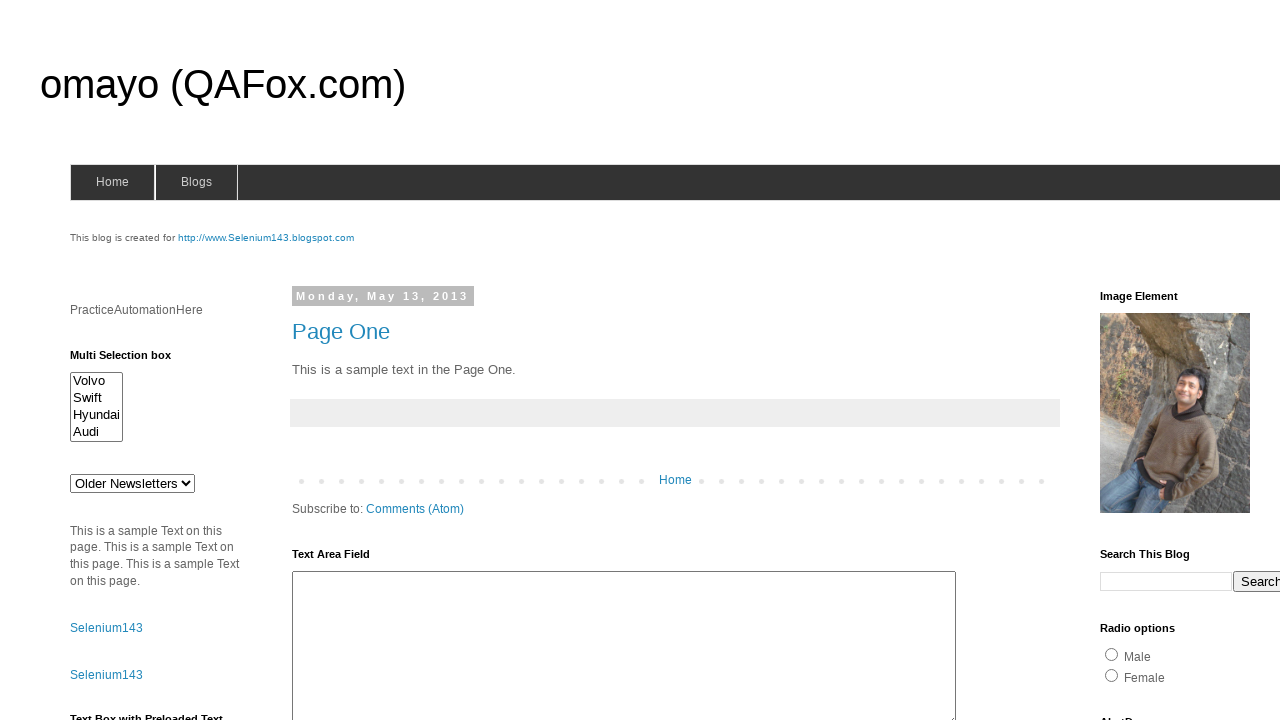

Filled first textarea with 'Welcome to Codemind Technology' on textarea#ta1
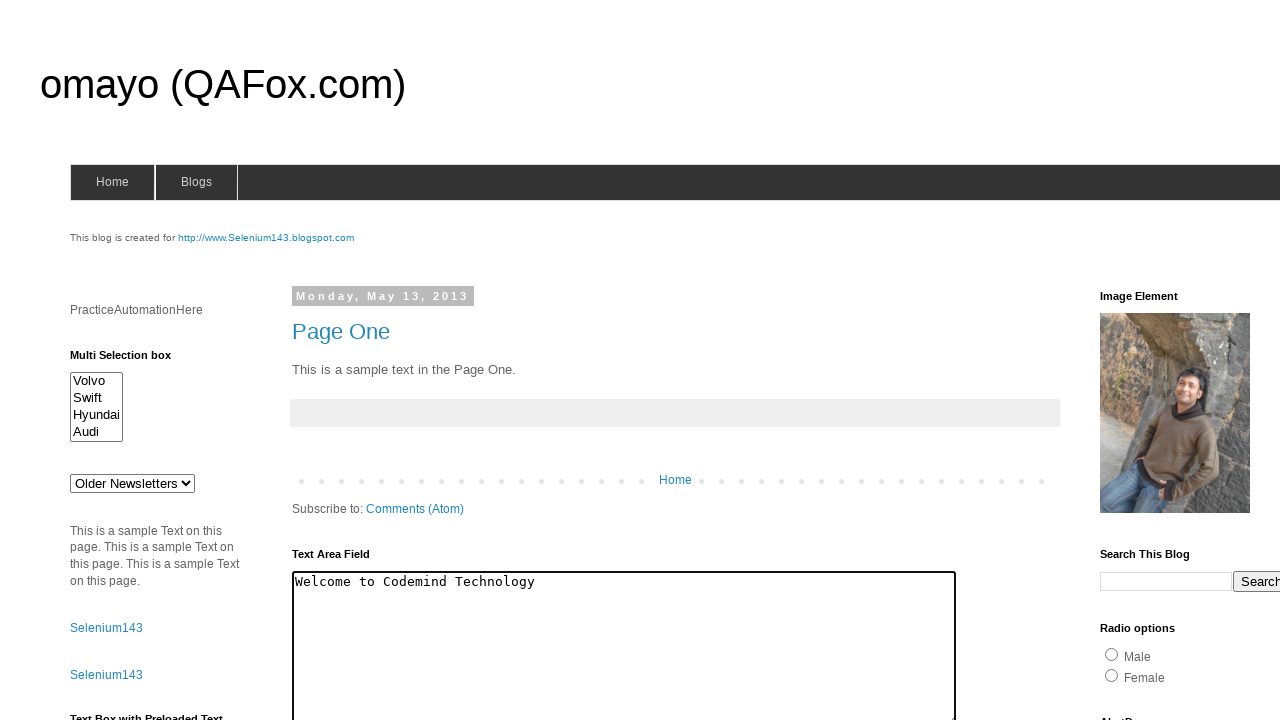

Cleared first textarea on textarea#ta1
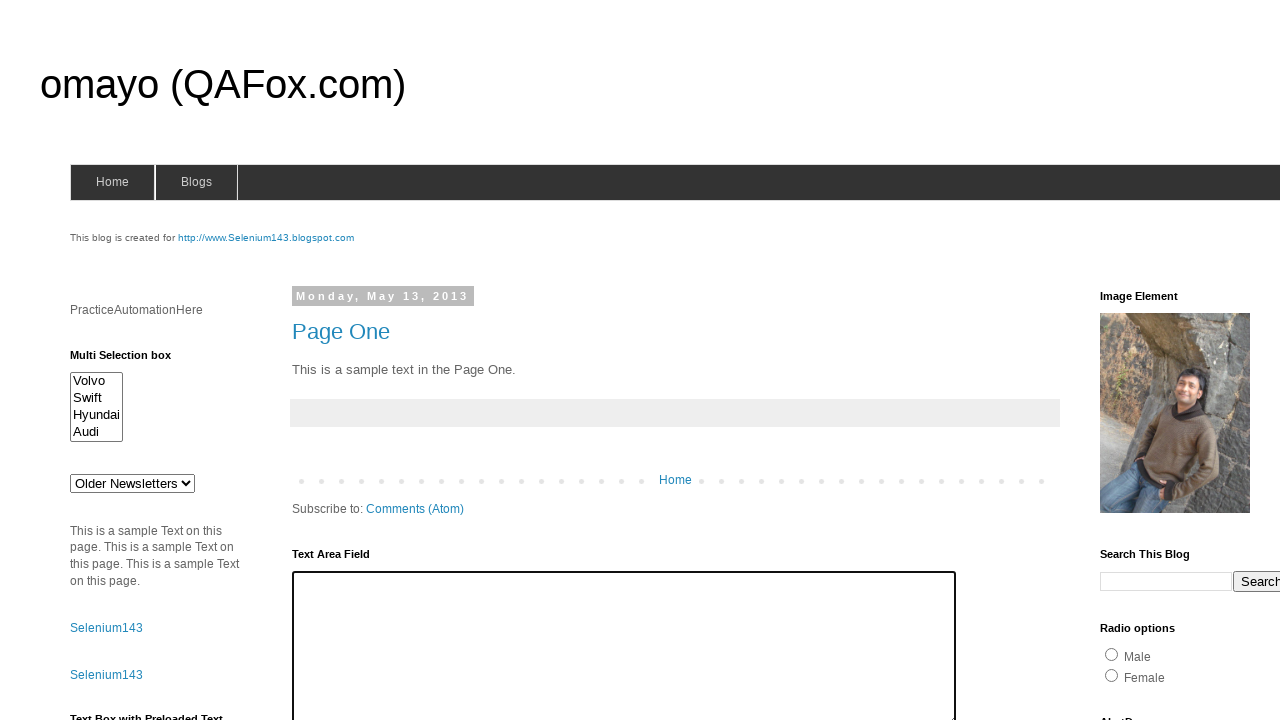

Filled second textarea with 'Kids are enjoying in the park' on textarea[cols='30']
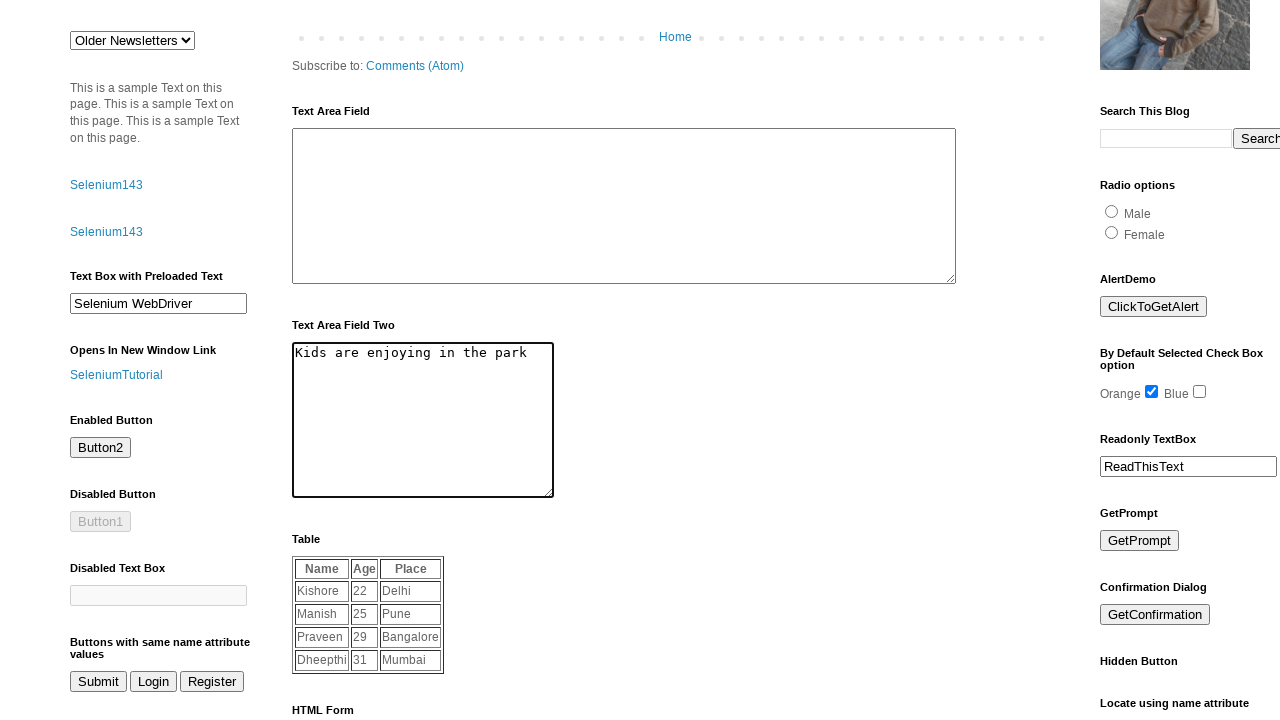

Clicked Bike checkbox at (1138, 361) on input[value='Bike']
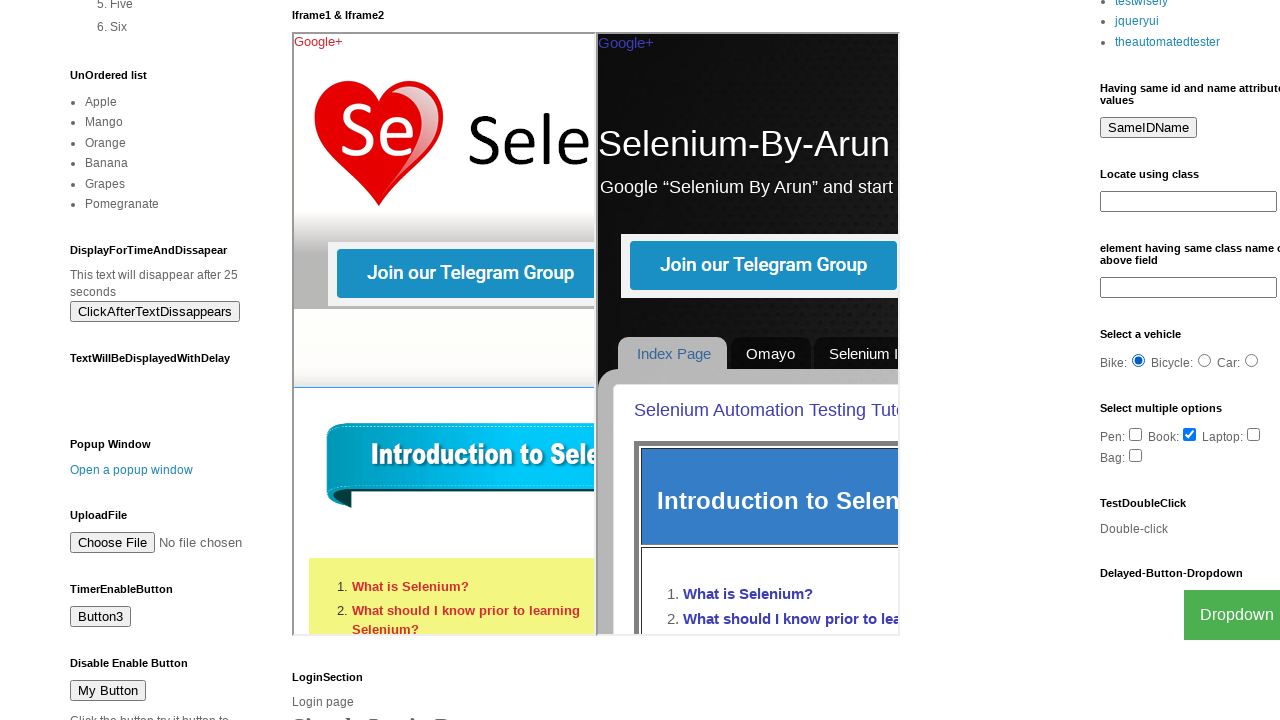

Clicked Bicycle checkbox at (1204, 361) on input[value='Bicycle']
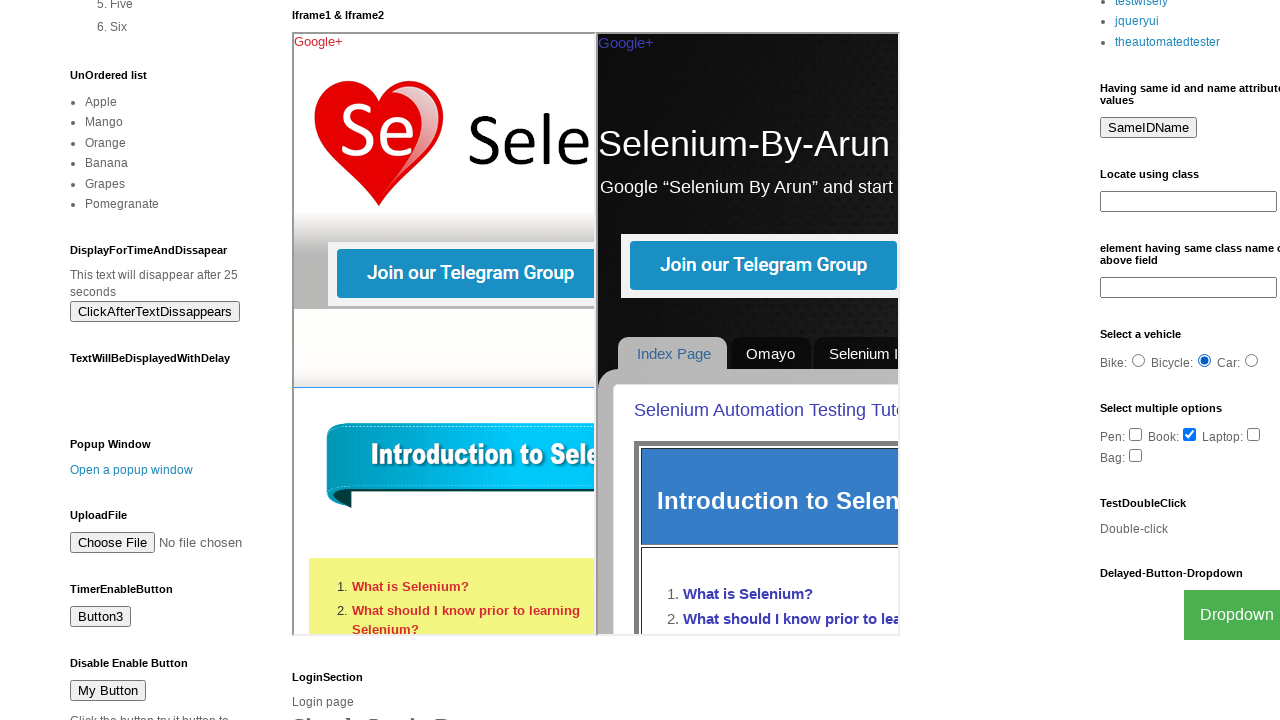

Located dropdown button element
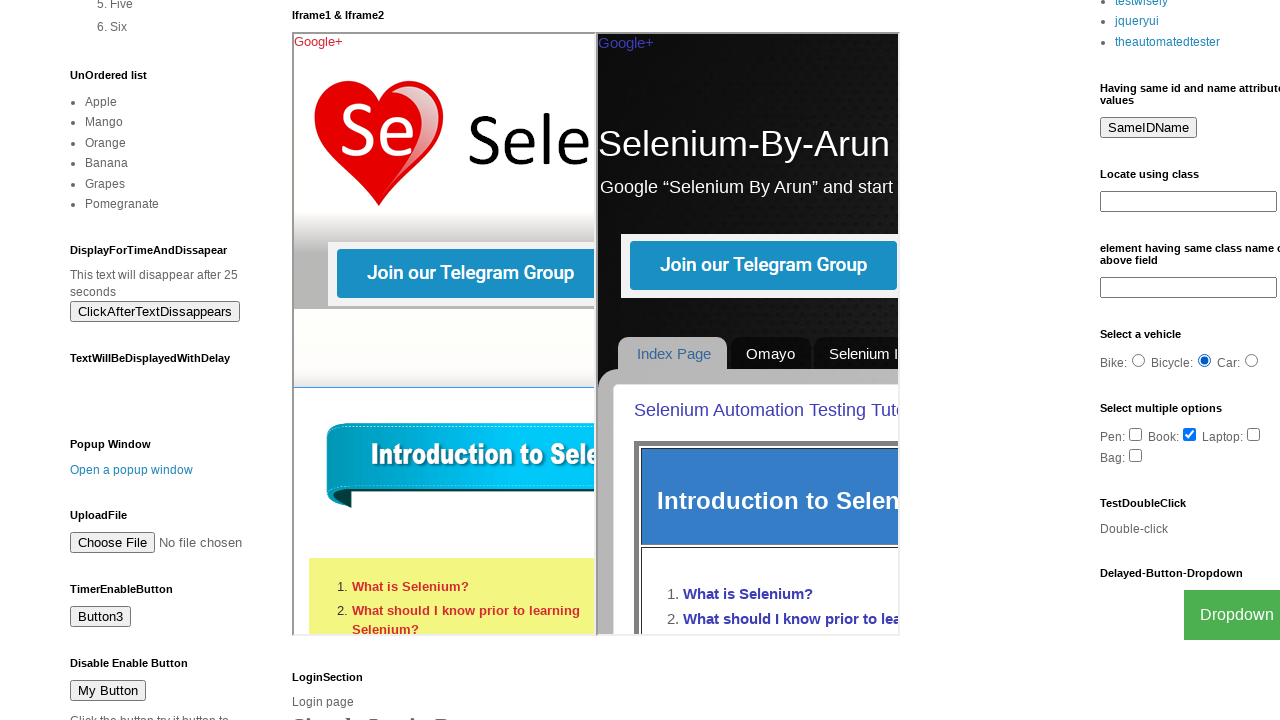

Retrieved dropdown button text: 'Dropdown'
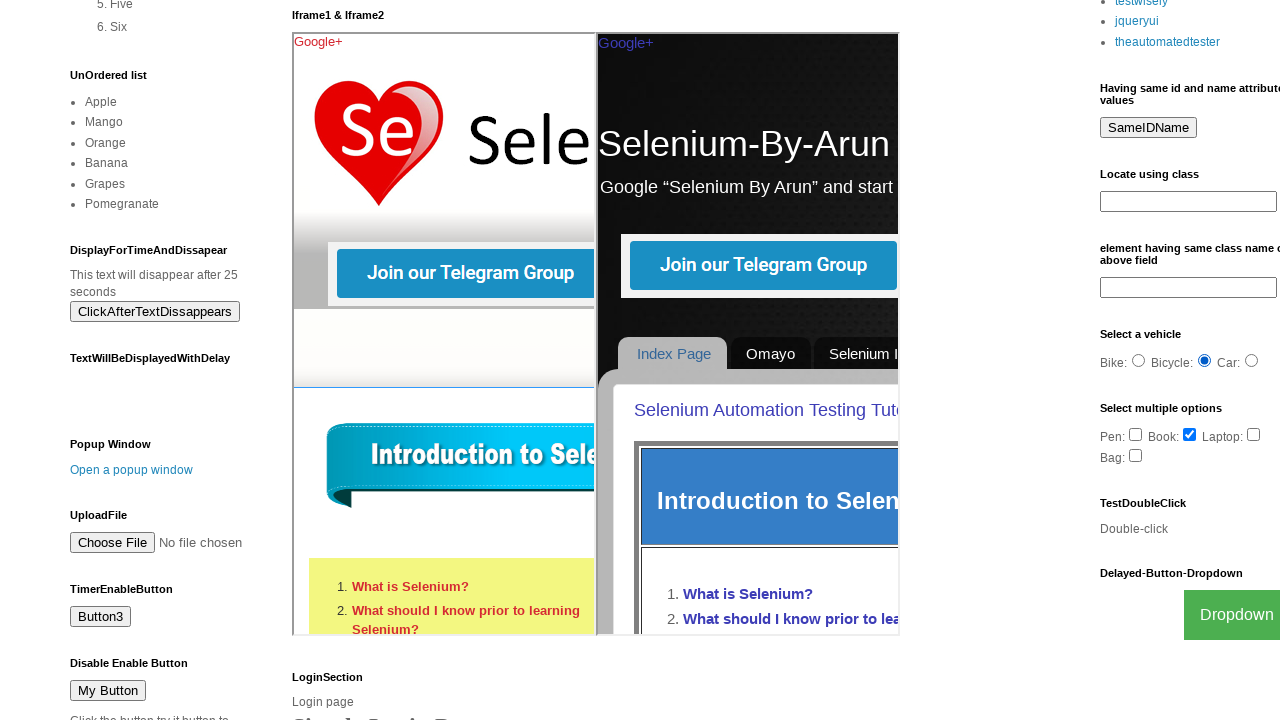

Retrieved first table cell text from column 3: 'Delhi'
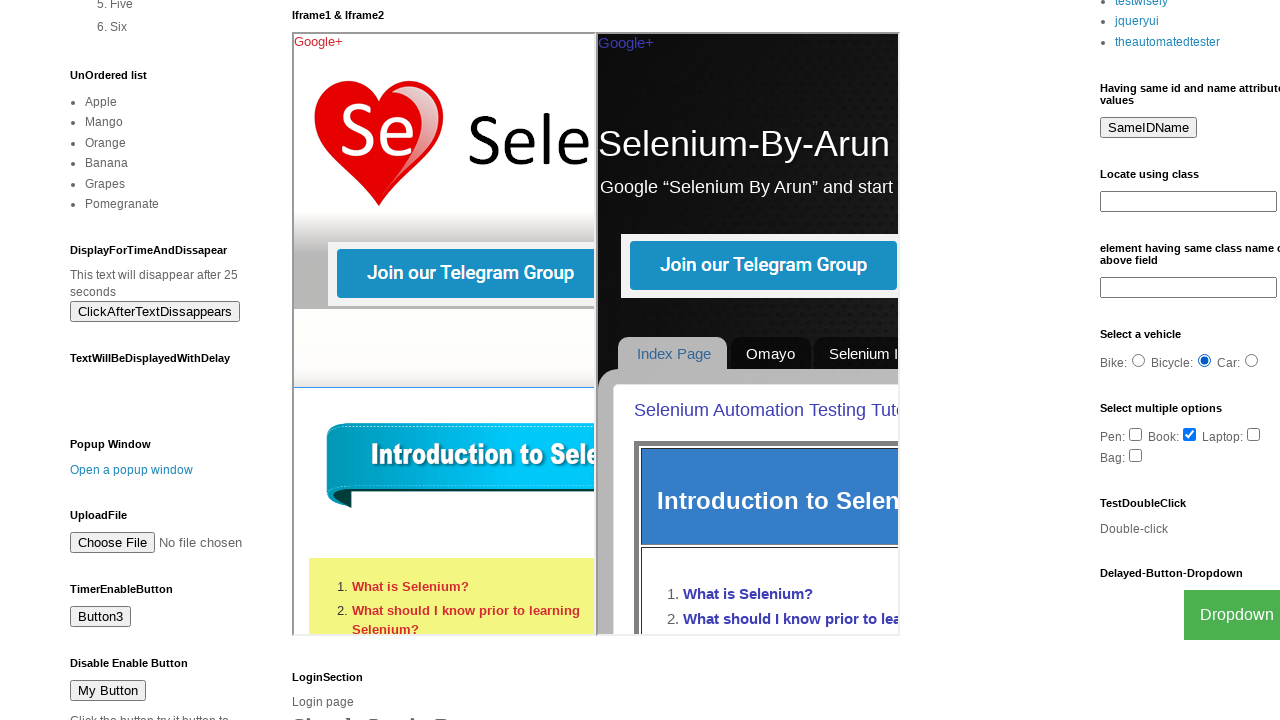

Retrieved table cell text from row 4, column 2: '31'
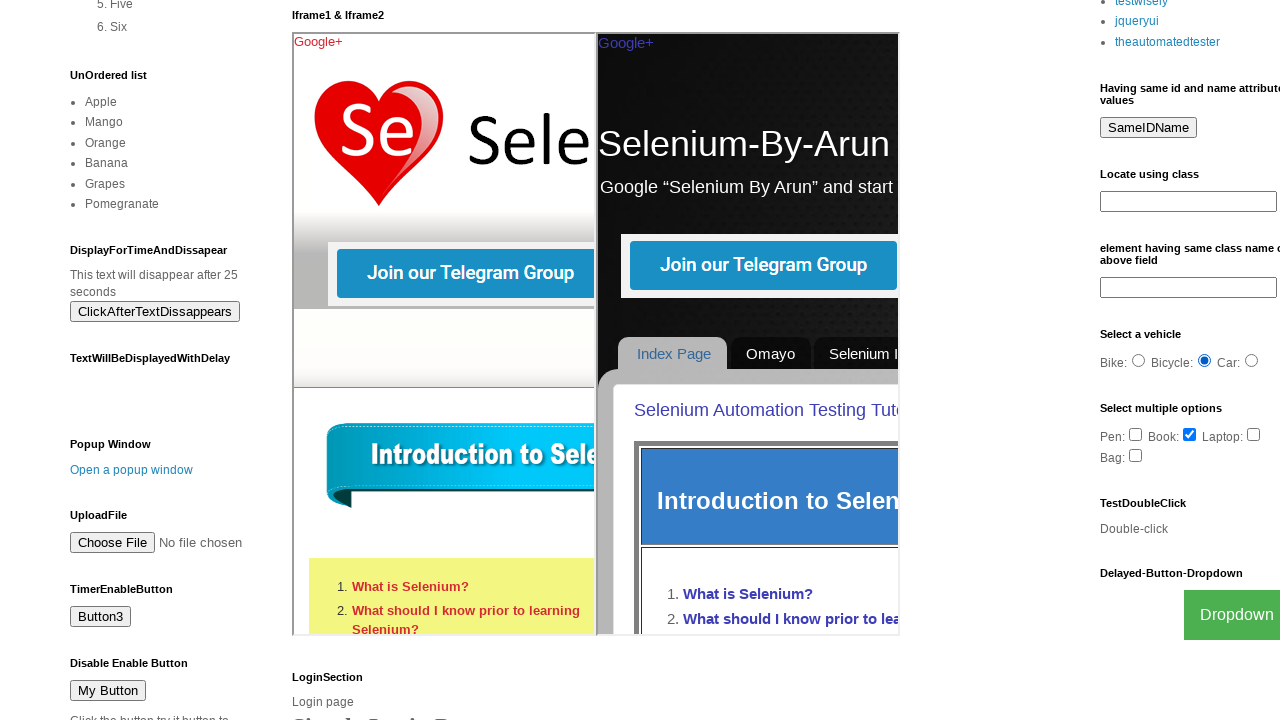

Checked visibility of but2 button: True
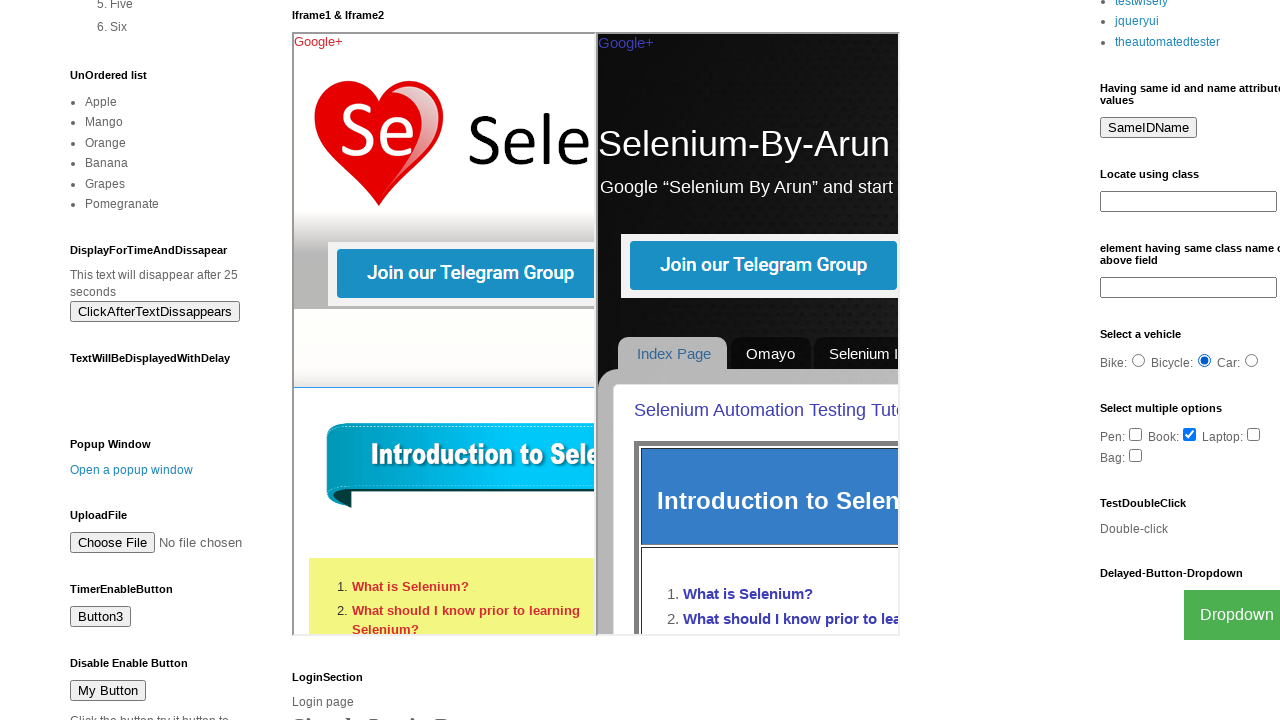

Checked visibility of hbutton element: False
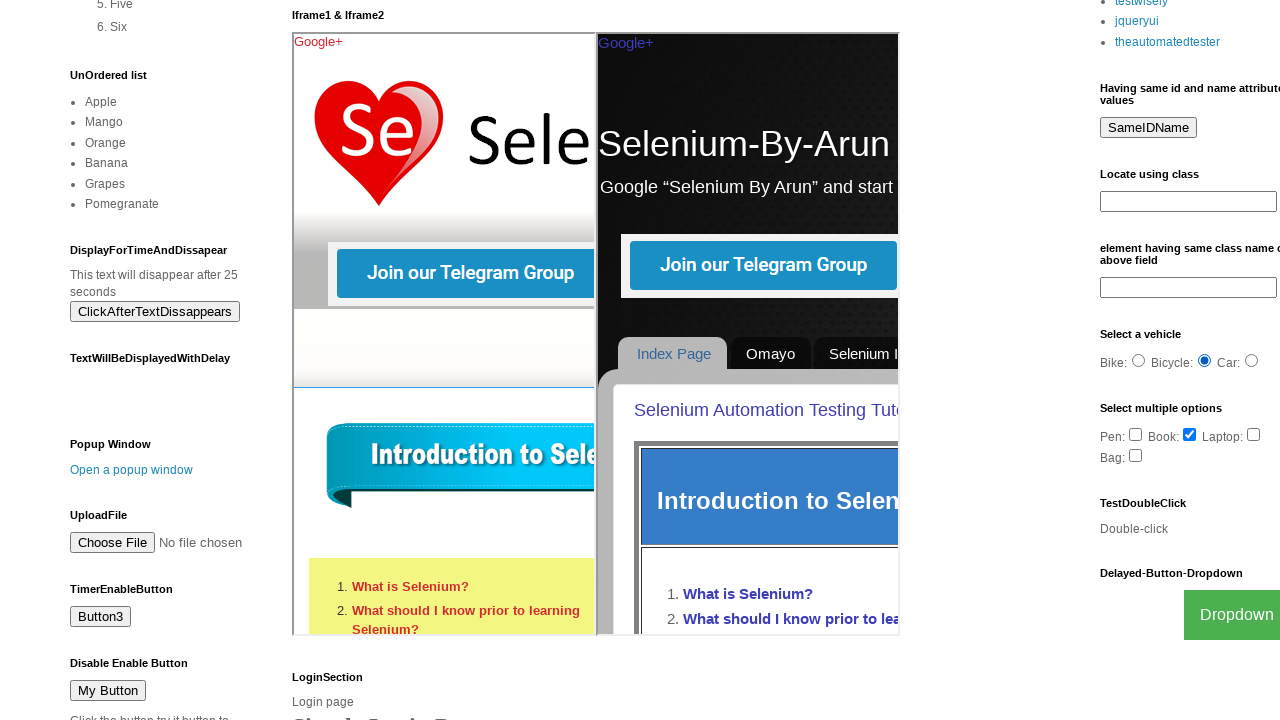

Checked if dte element is enabled: False
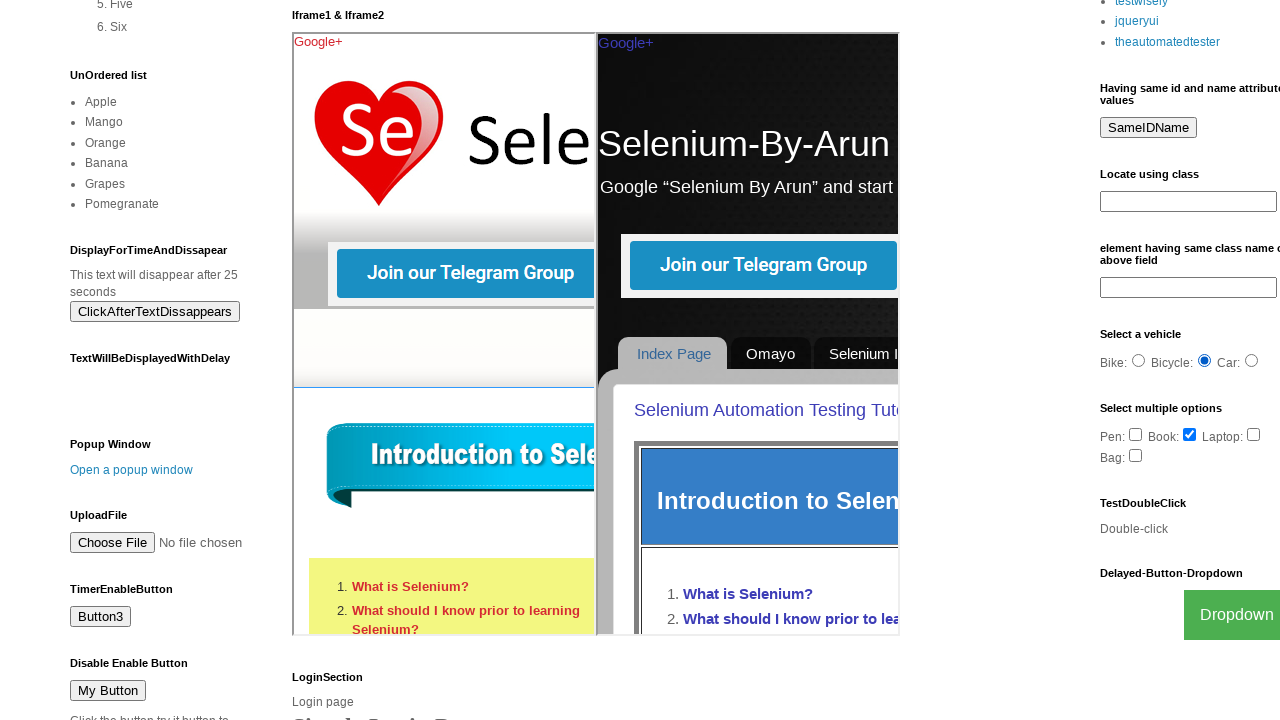

Checked if double-click button is enabled: True
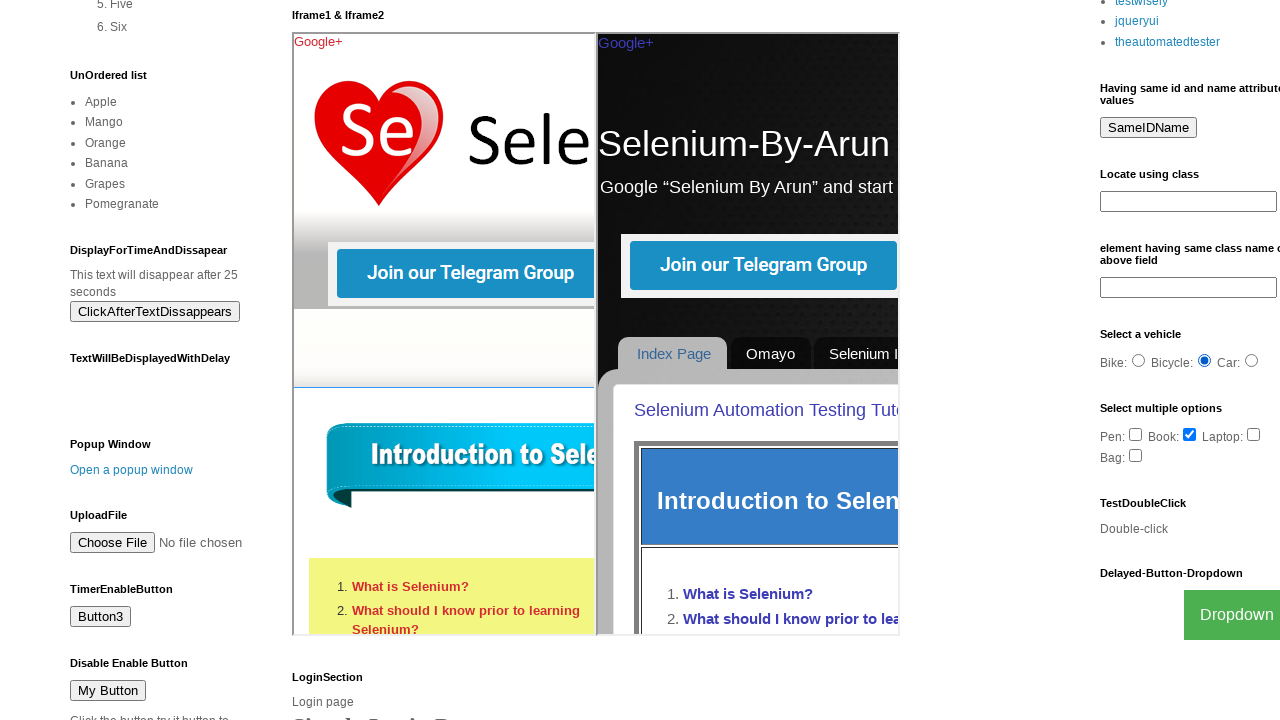

Verified Bike checkbox is checked: False
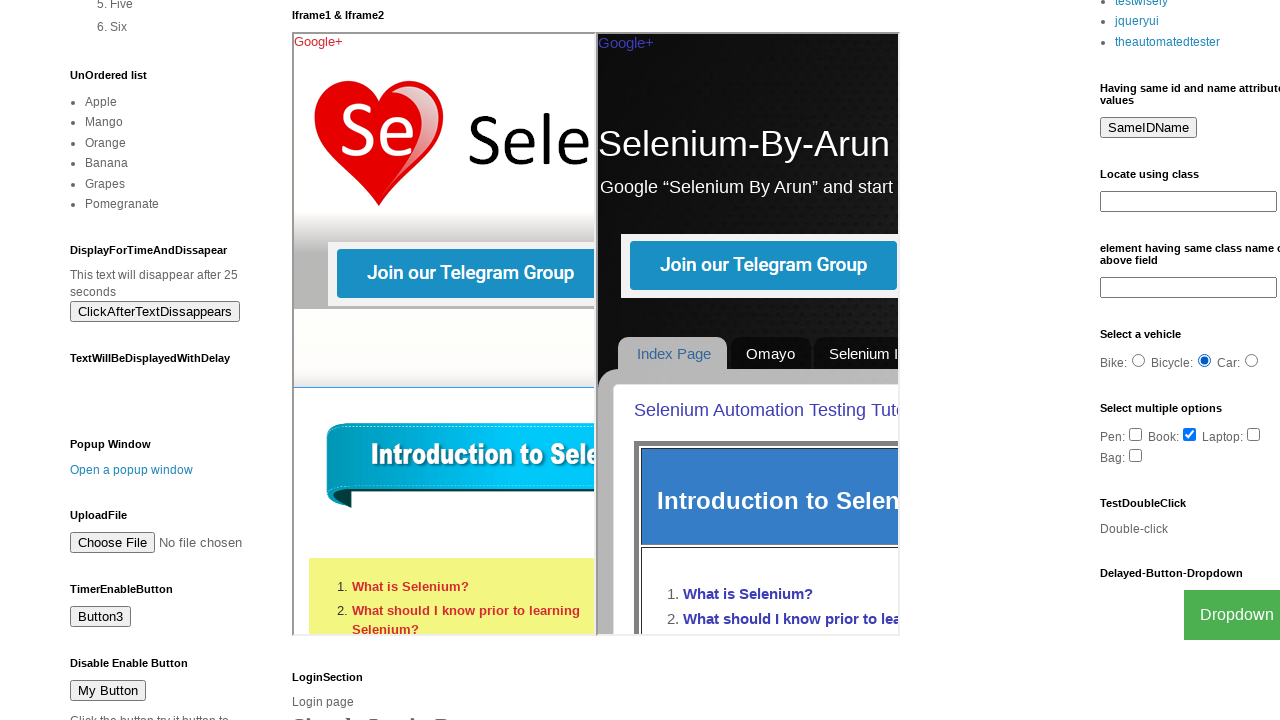

Verified Bicycle checkbox is checked: True
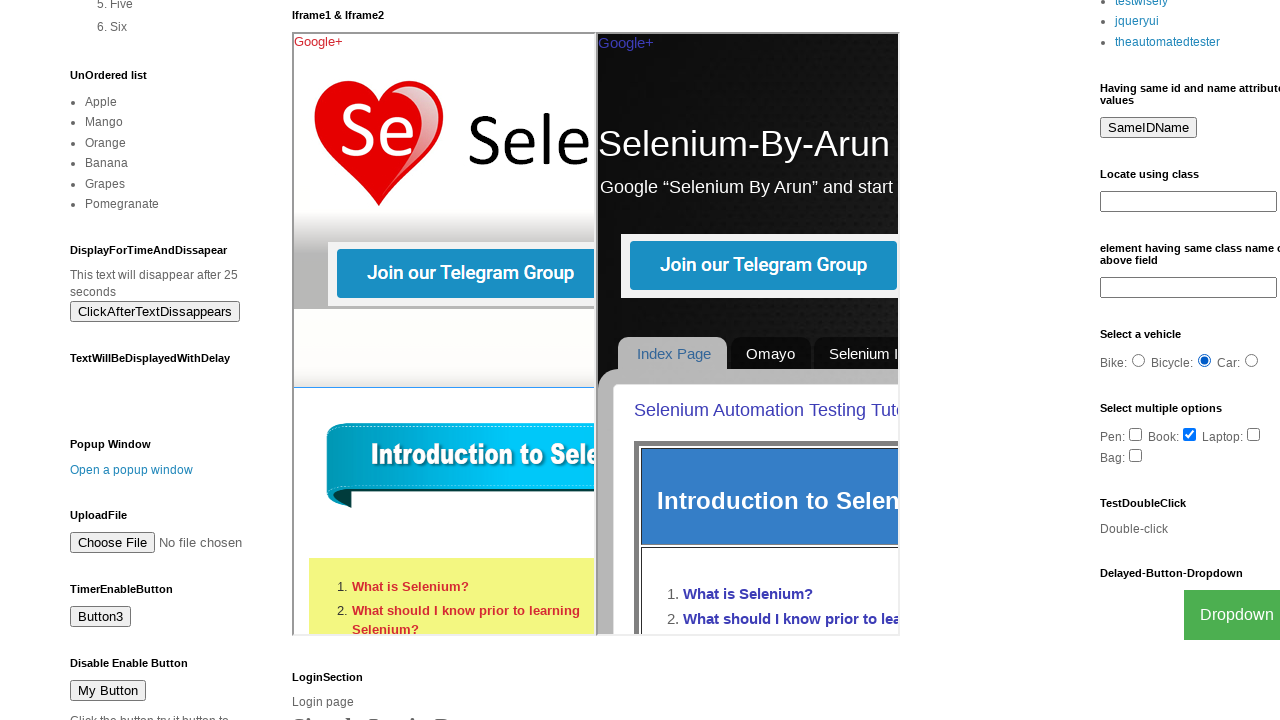

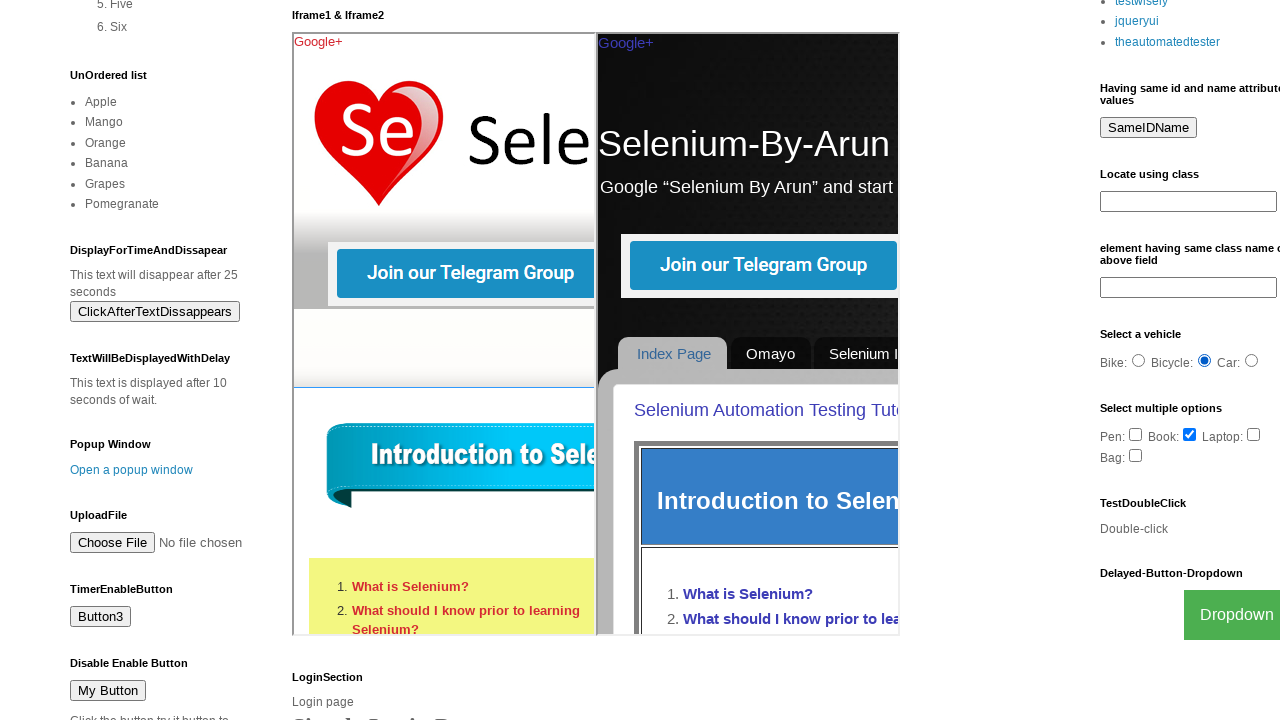